Tests Powerwall page navigation and language selector functionality by changing to Romanian

Starting URL: https://www.tesla.com/

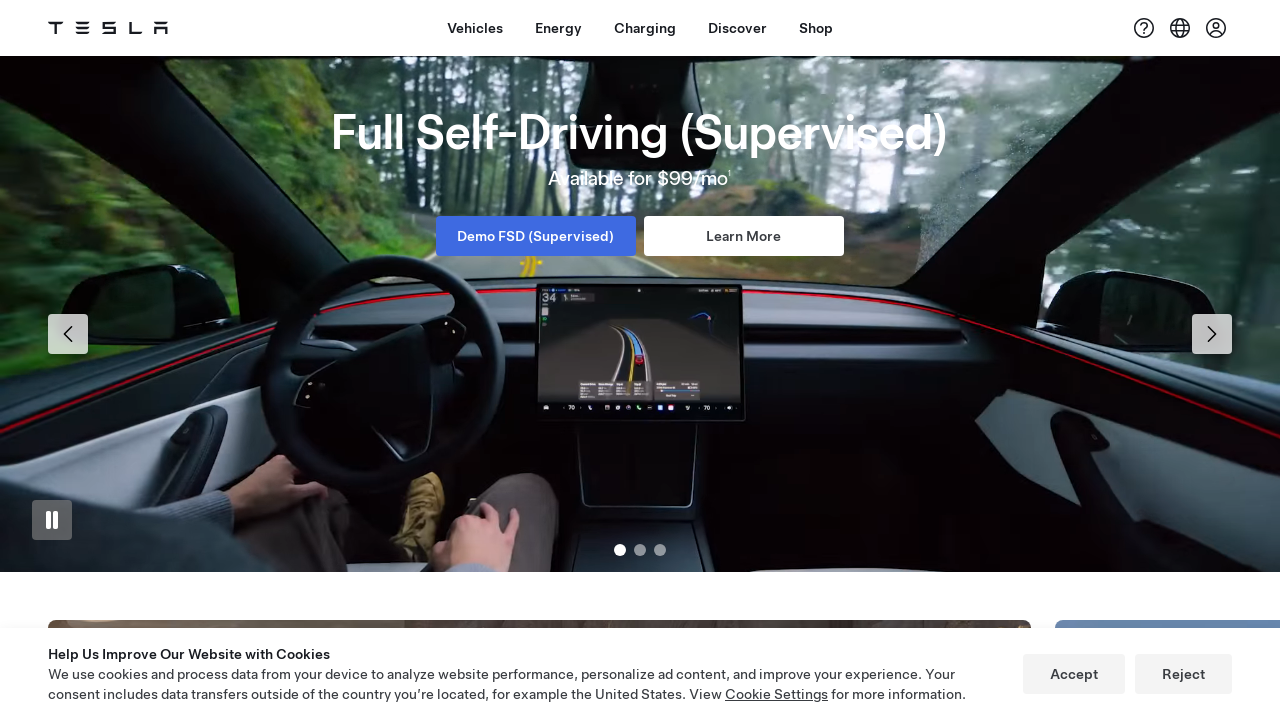

Clicked Energy button in header menu at (558, 28) on xpath=//header/ol[1]/li[2]/button[1]/span[1]
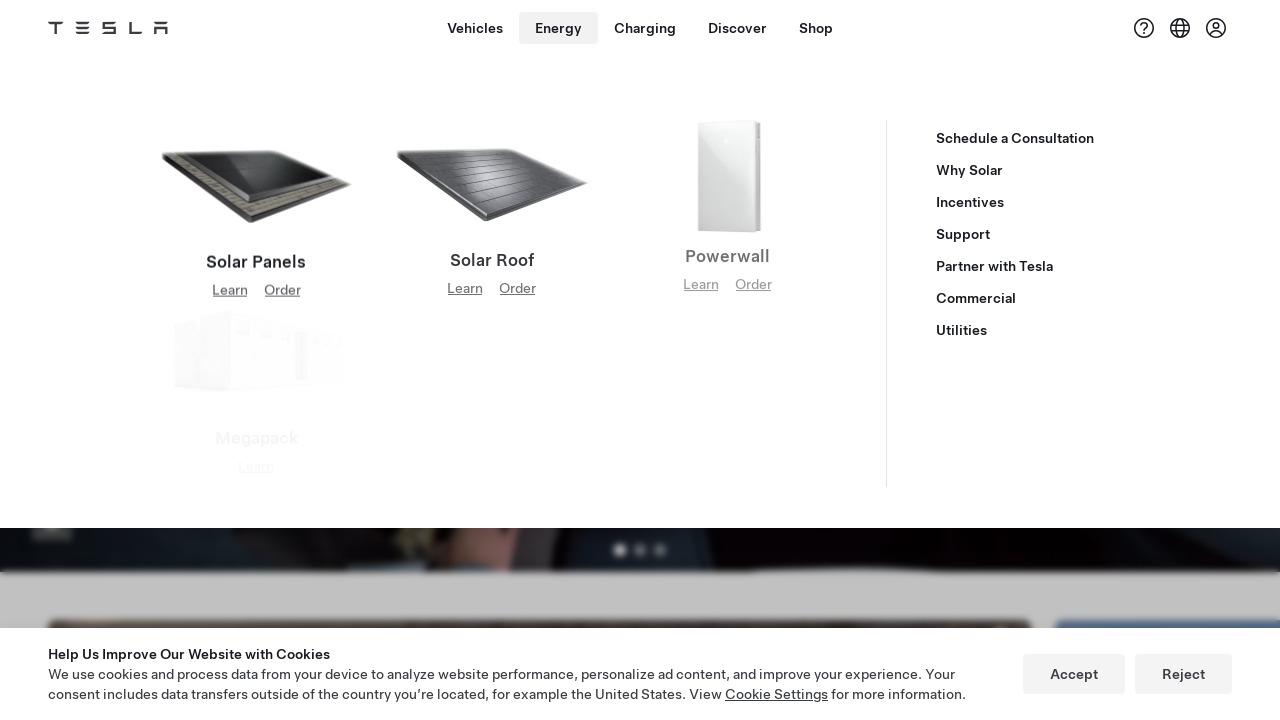

Powerwall image element is visible
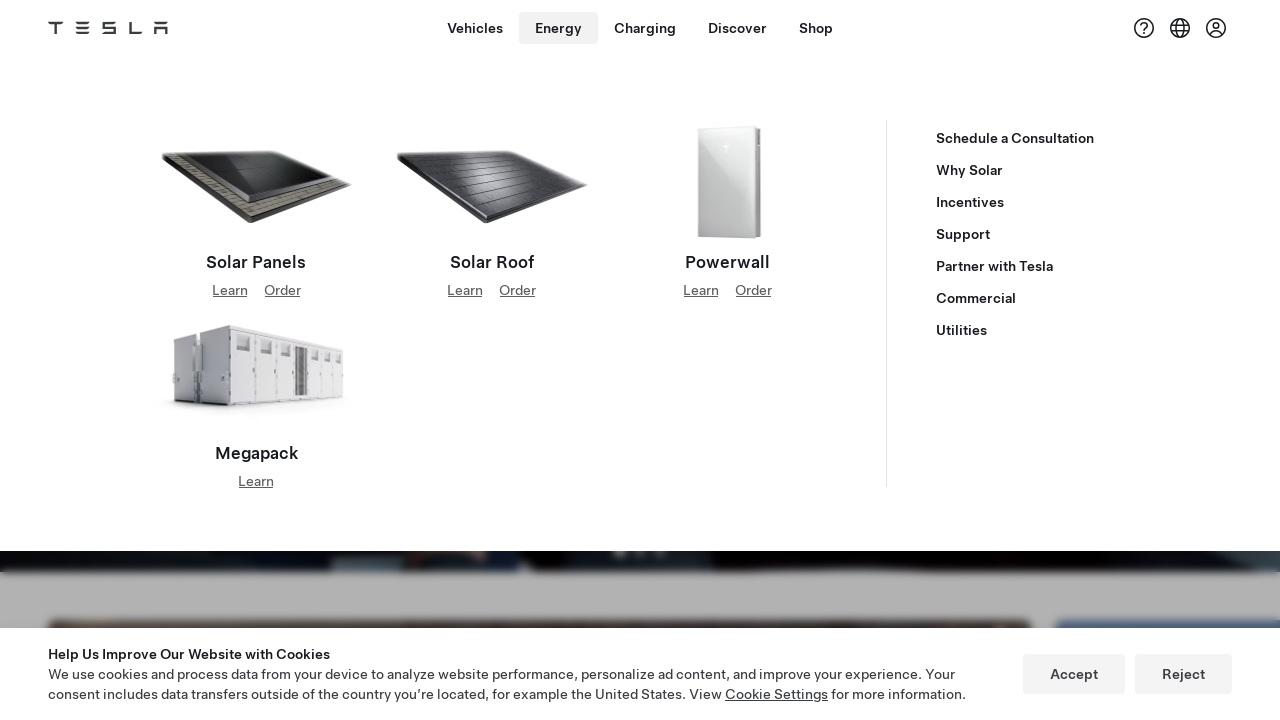

Clicked Powerwall image to navigate to Powerwall page at (728, 182) on xpath=//img[@alt='Powerwall']
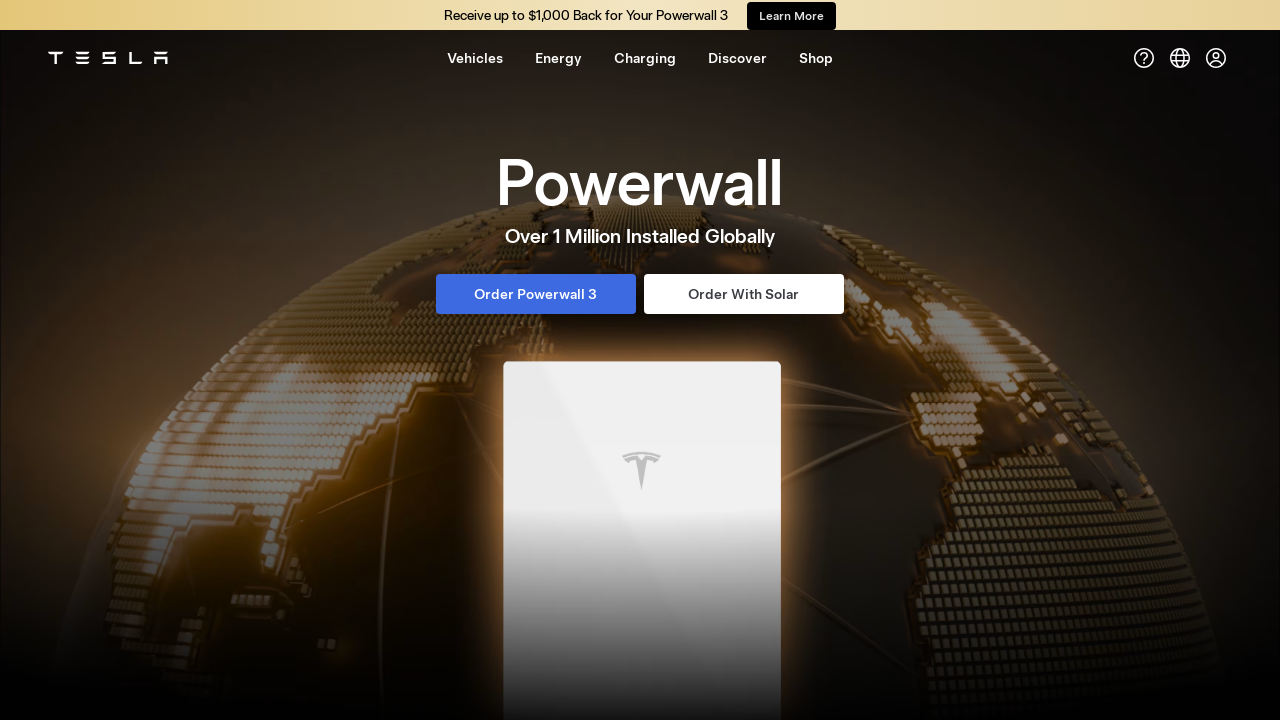

Language selector button is visible
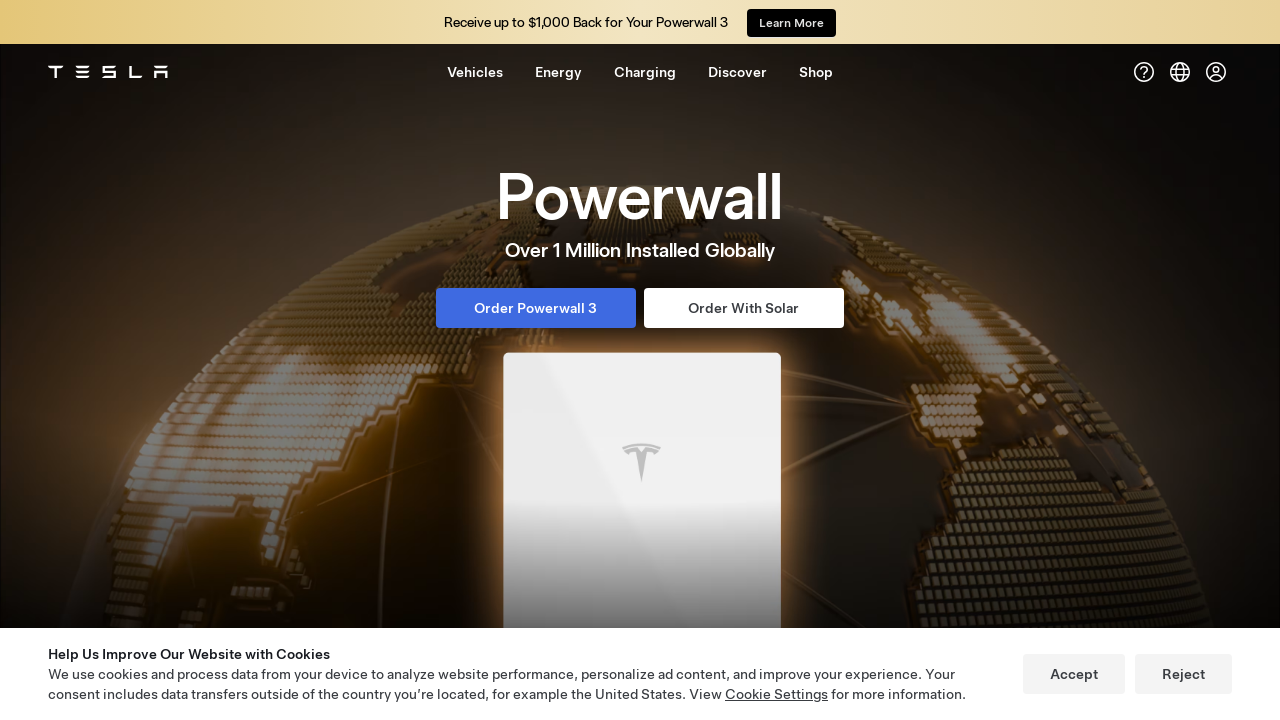

Clicked language selector button to open language options at (1180, 72) on xpath=//button[@id='dx-nav-item--locale-selector']
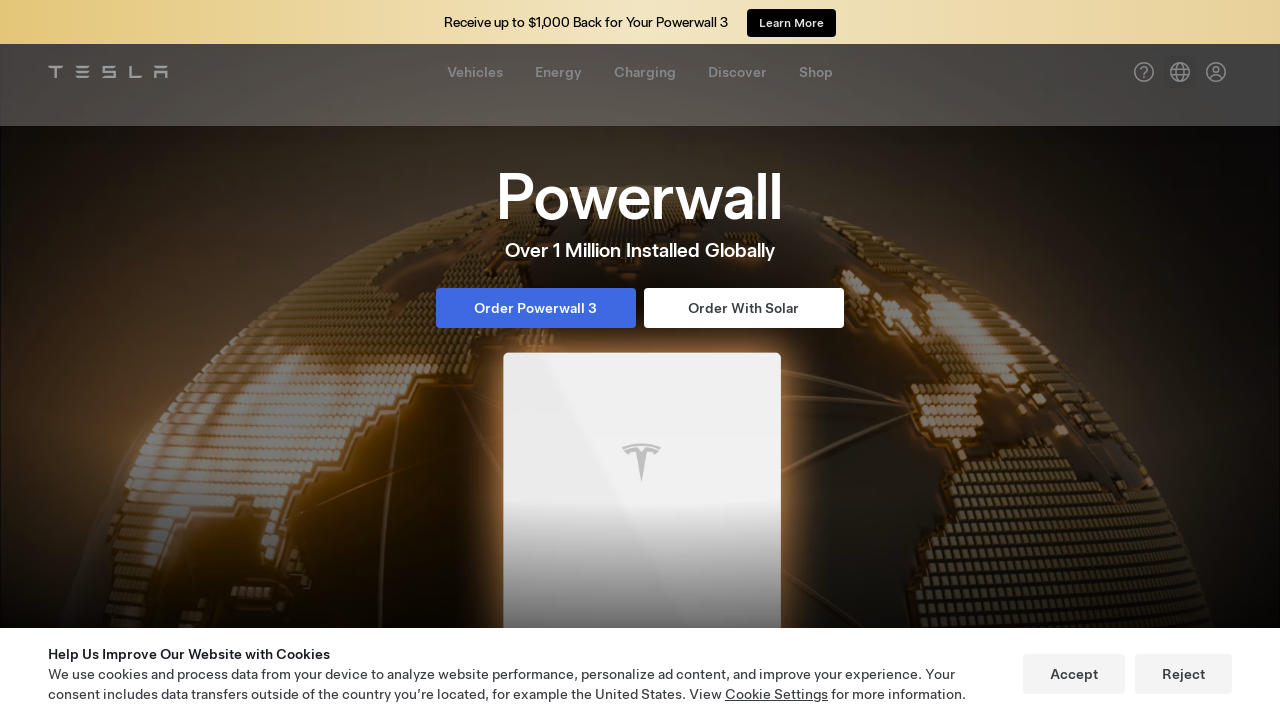

Romanian language option is available
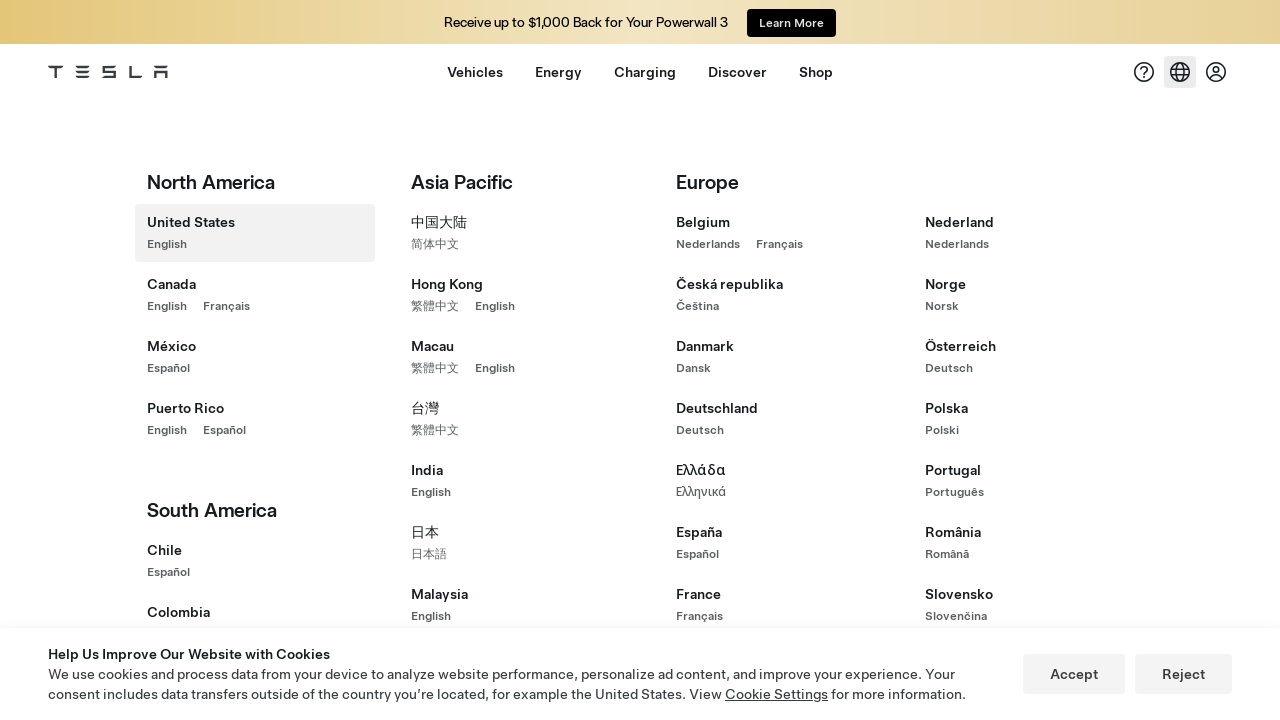

Clicked Romanian language option to change site language to Română at (947, 554) on xpath=//a[contains(.,'Română')]
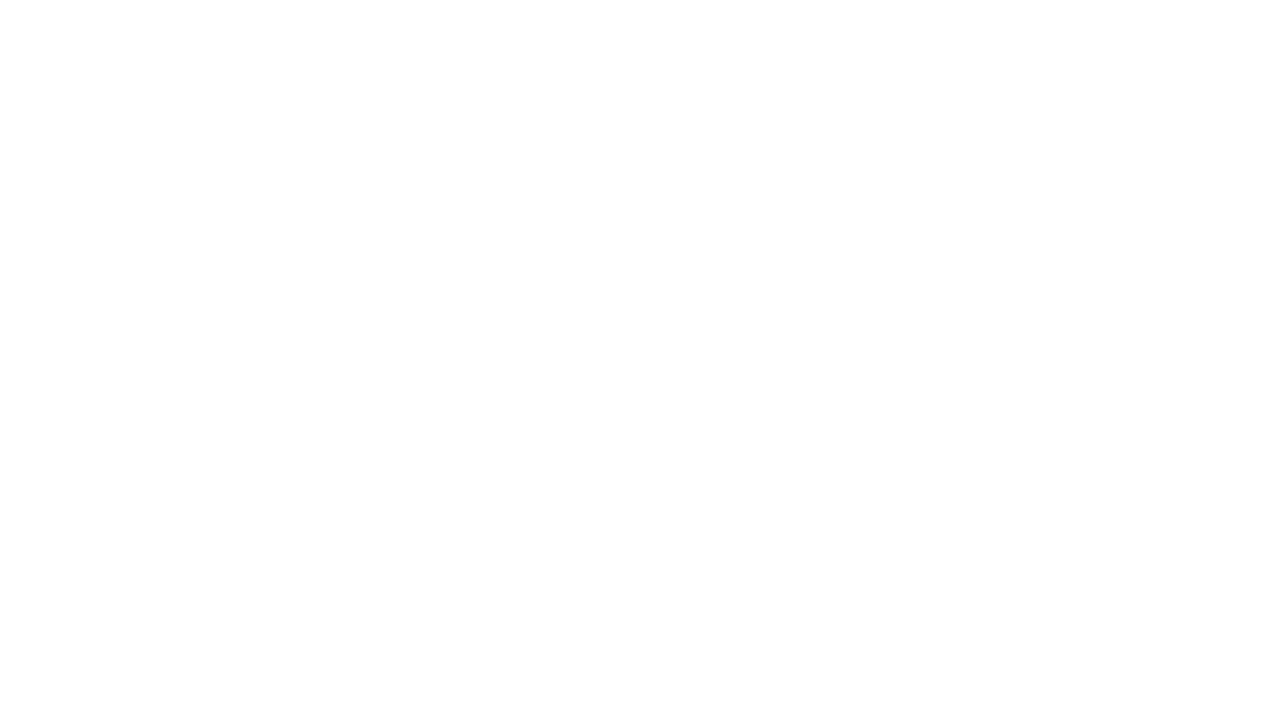

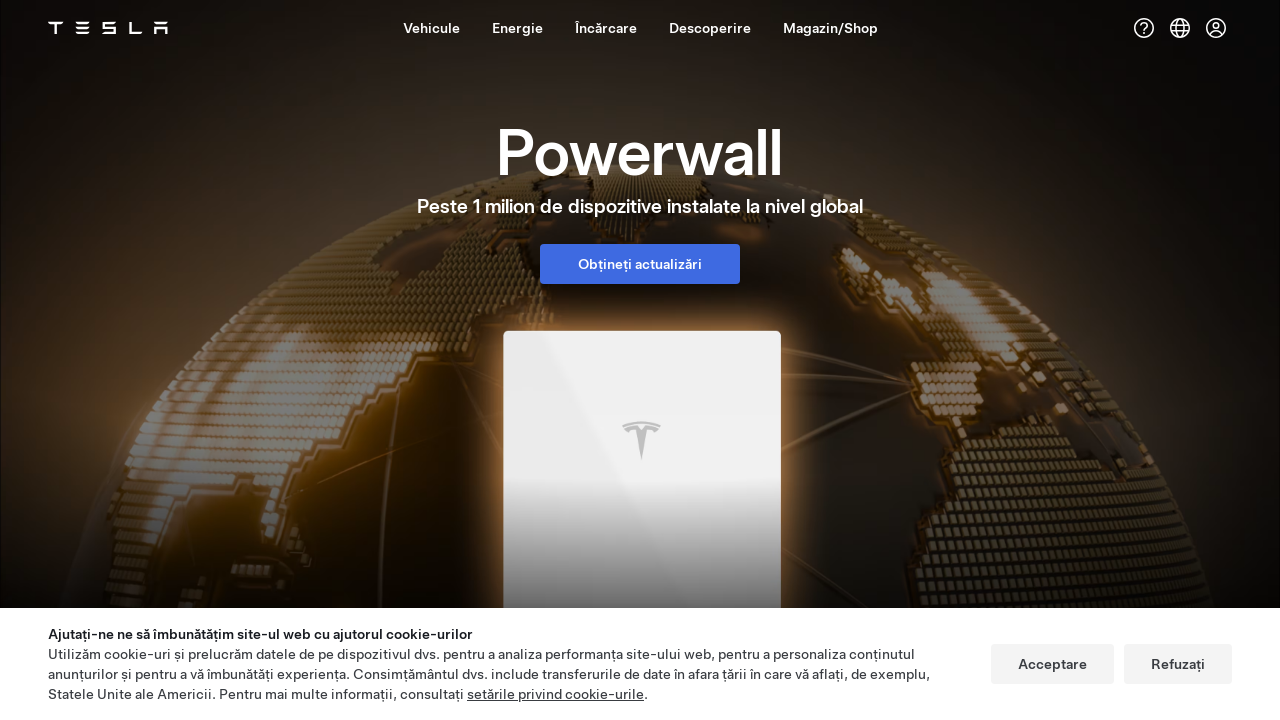